Tests window switching functionality by clicking a link that opens a new window, switching to the new window to read content, then switching back to the original window

Starting URL: https://the-internet.herokuapp.com/

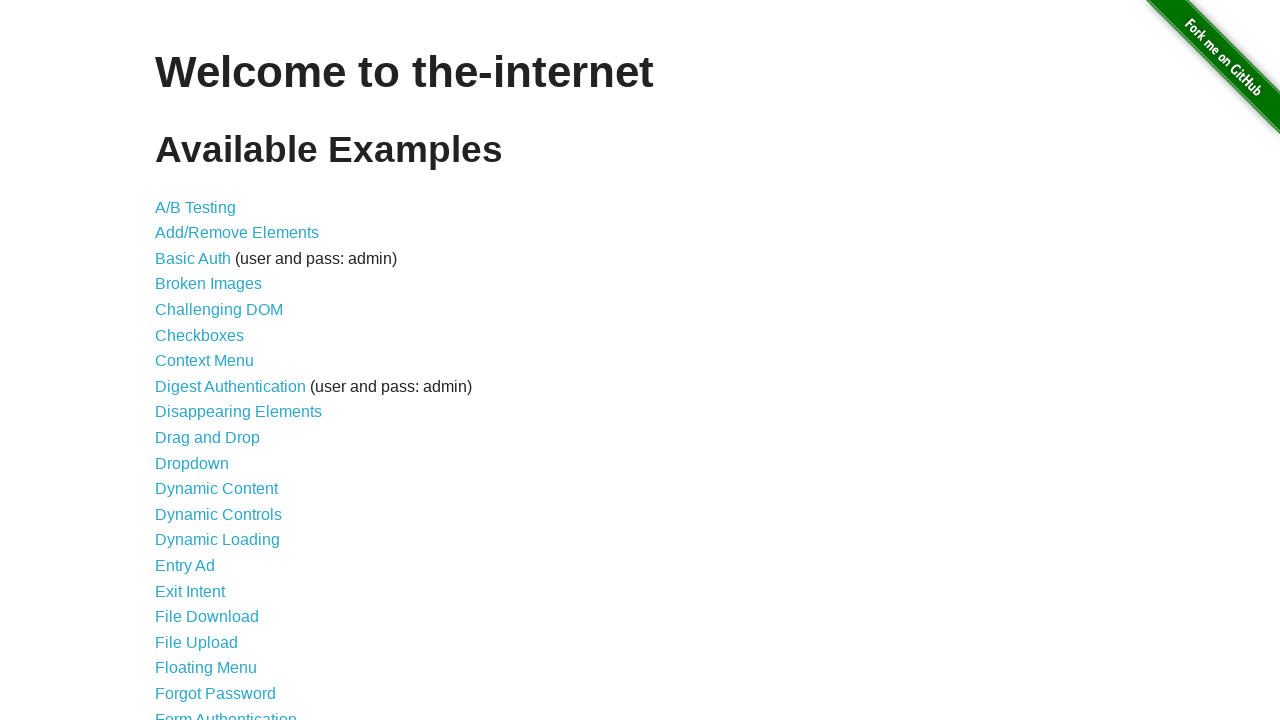

Clicked on 'Multiple Windows' link to navigate to window switching test page at (218, 369) on a:has-text('Multiple Windows')
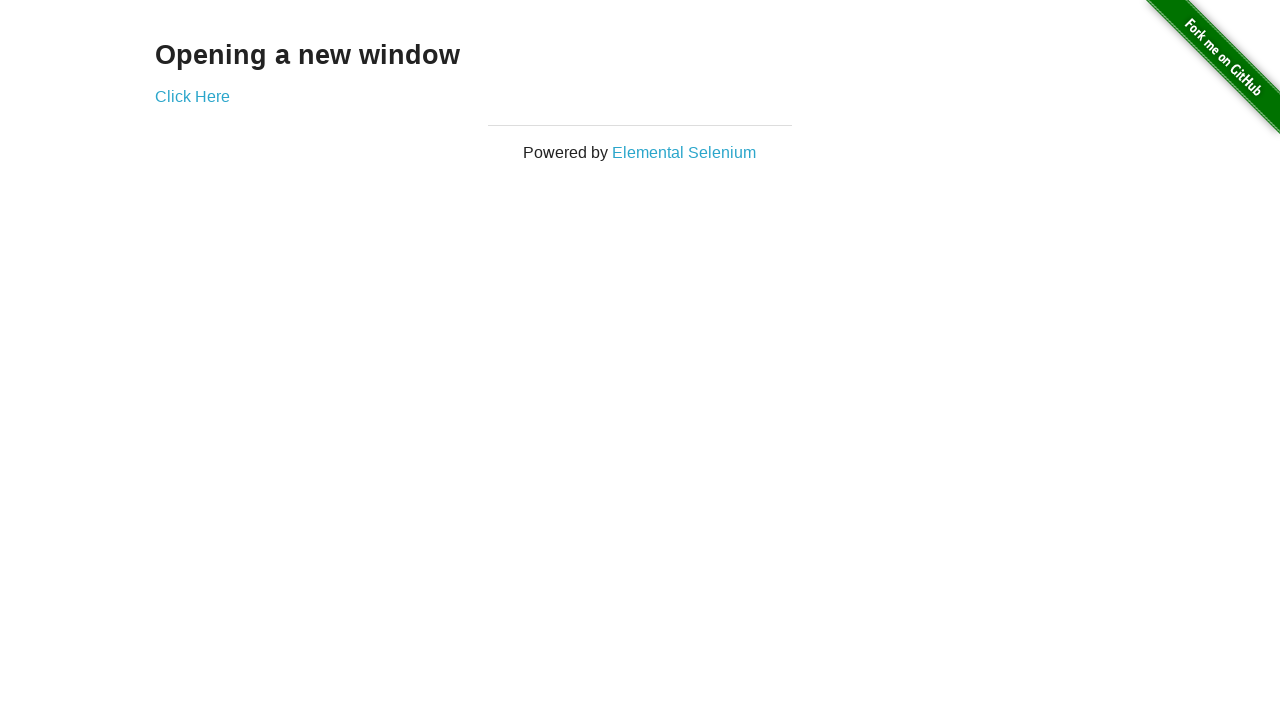

Clicked on 'Click Here' link which opened a new window at (192, 96) on a:has-text('Click Here')
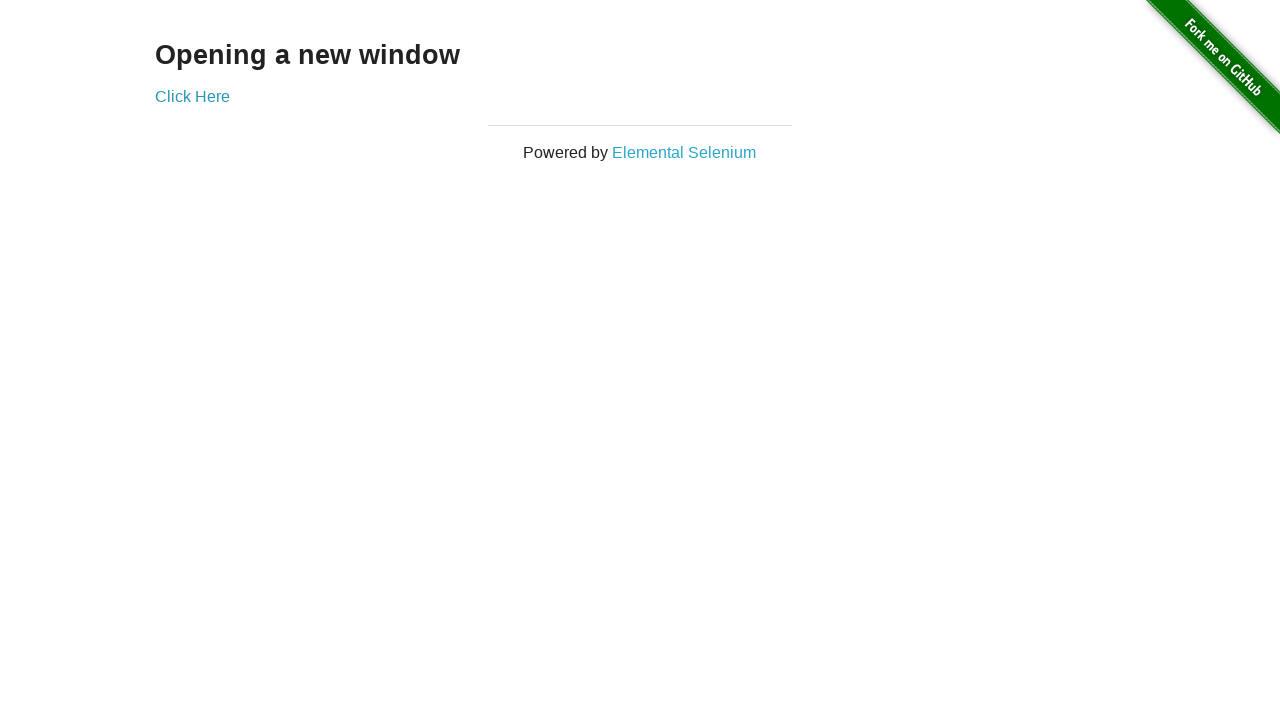

Captured the new window/page object
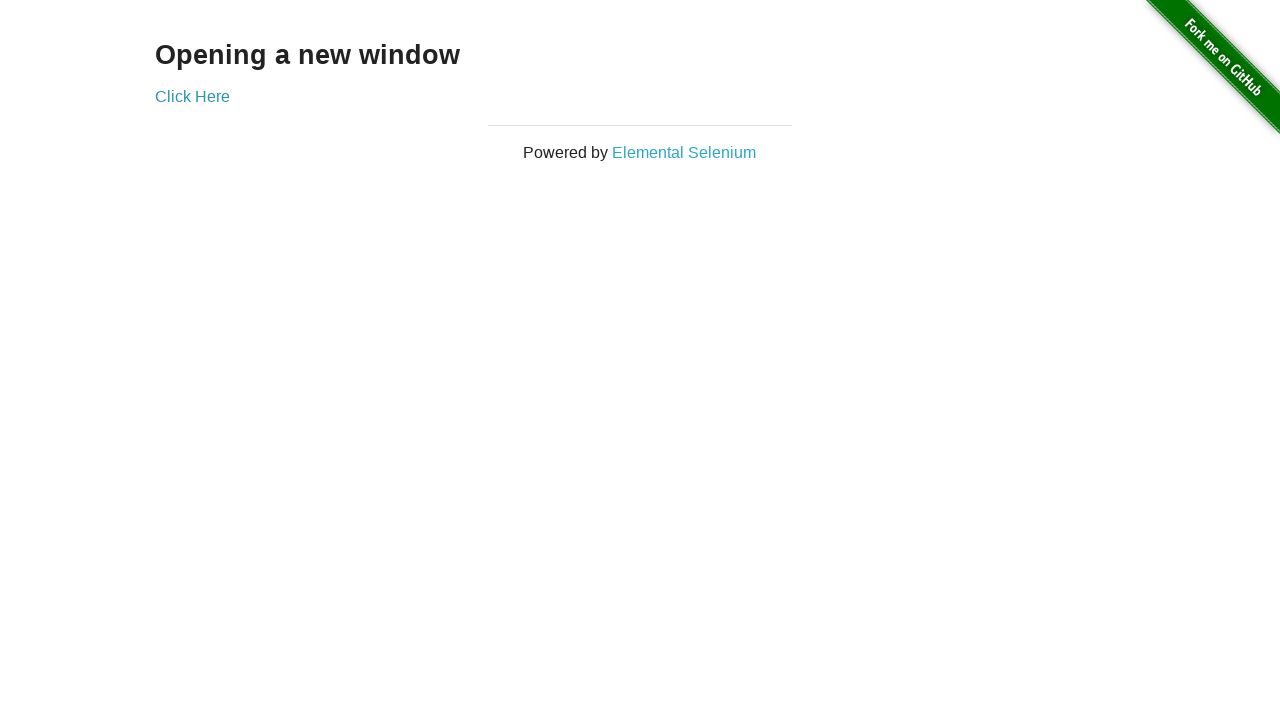

Waited for content to load in the new window and verified example element is present
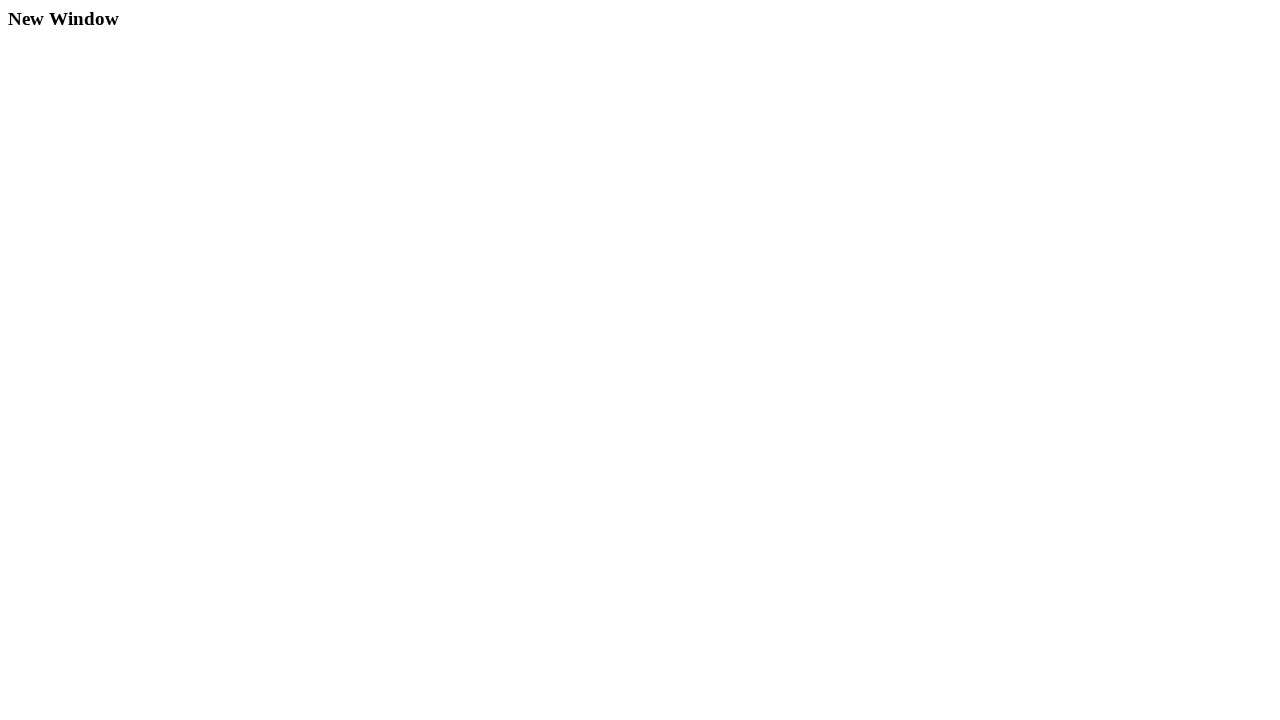

Switched back to the original window
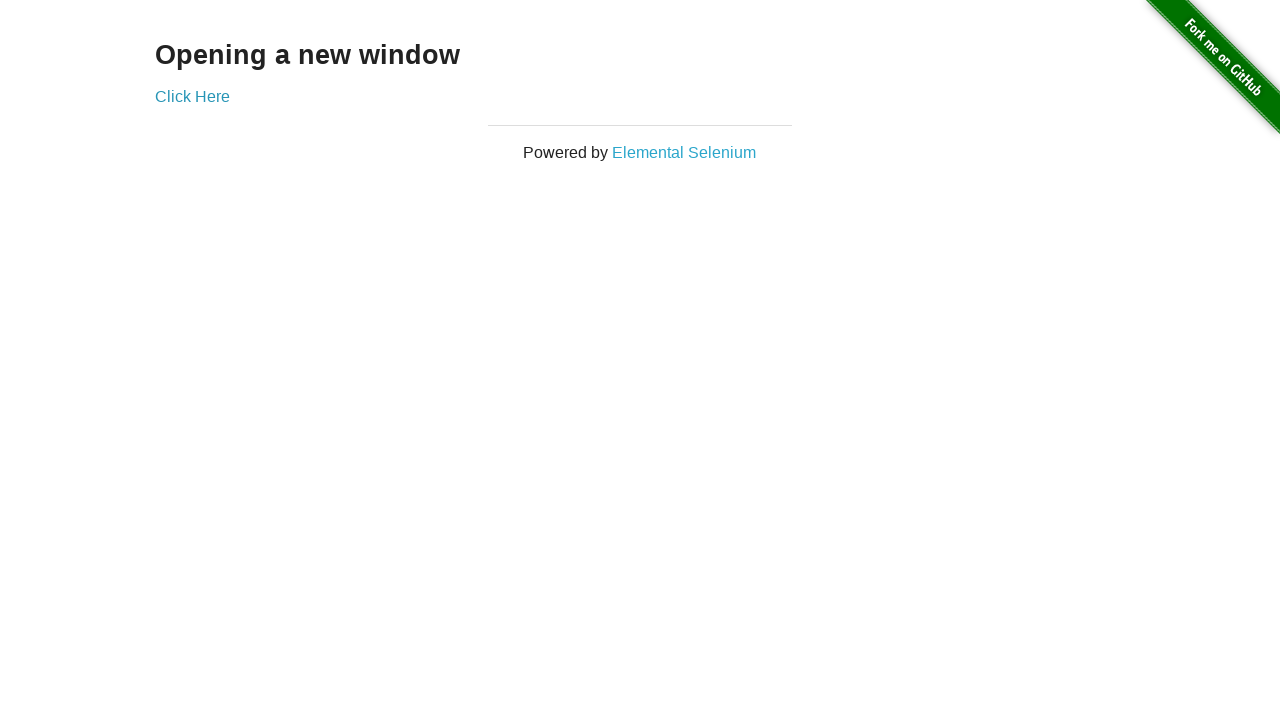

Verified that the original window still has the example element loaded
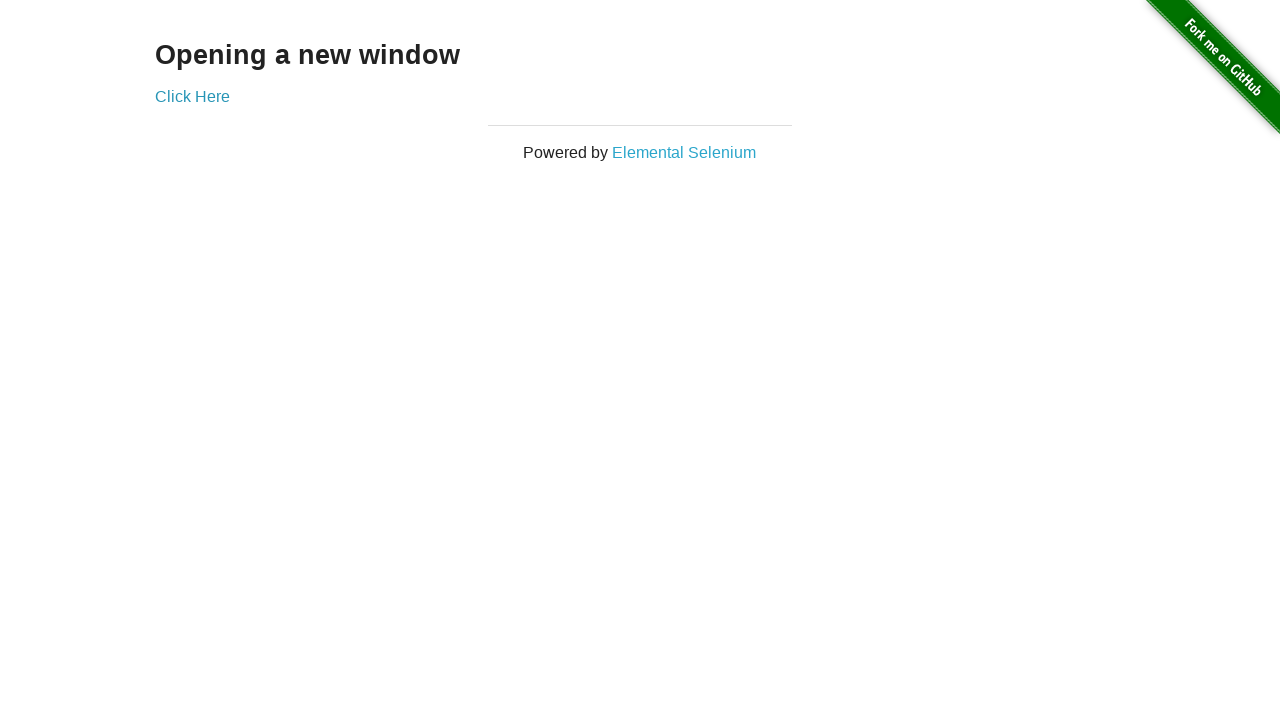

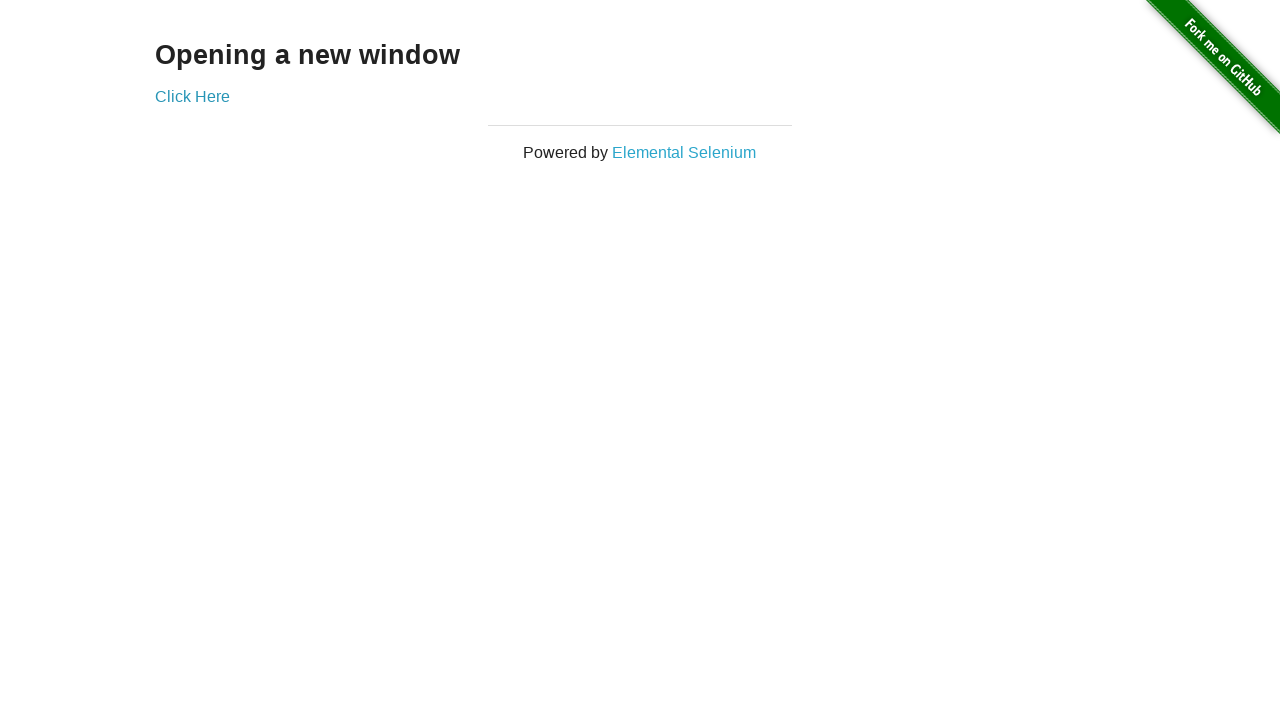